Tests a web form by filling various input fields including text, password, dropdown, and radio buttons, then submitting the form and verifying successful submission

Starting URL: https://www.selenium.dev/selenium/web/web-form.html

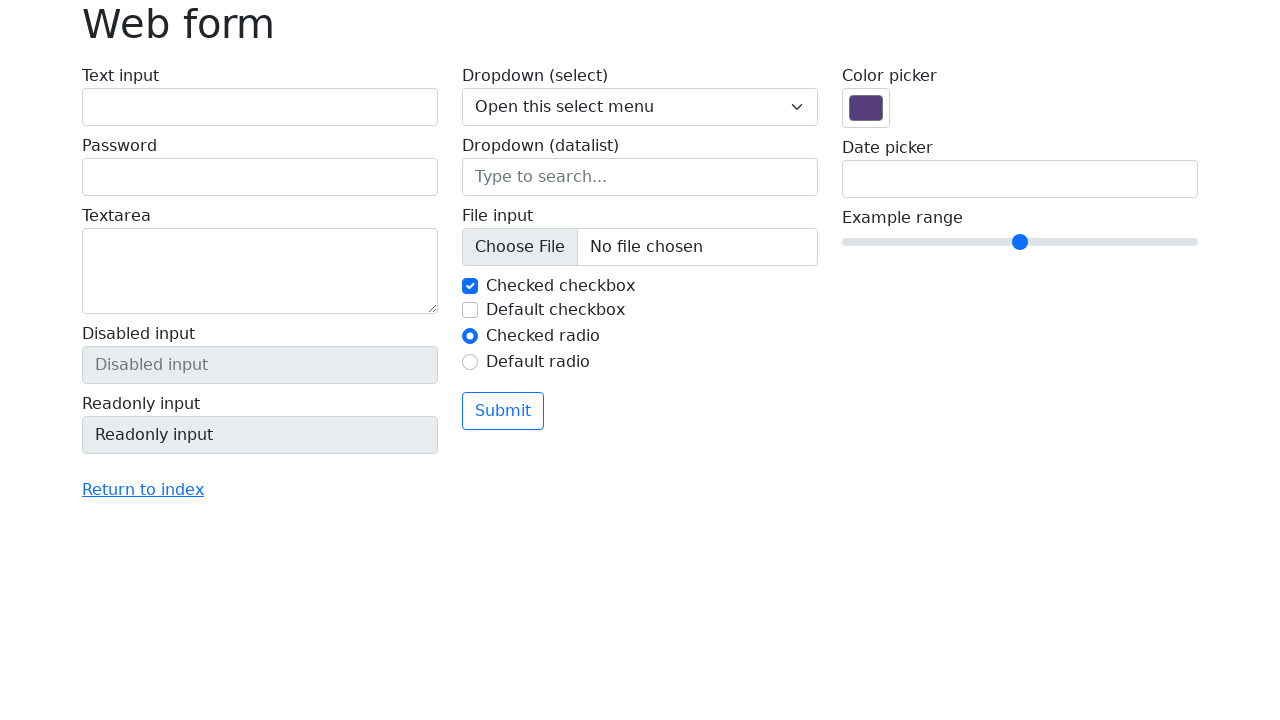

Waited for page title element to load
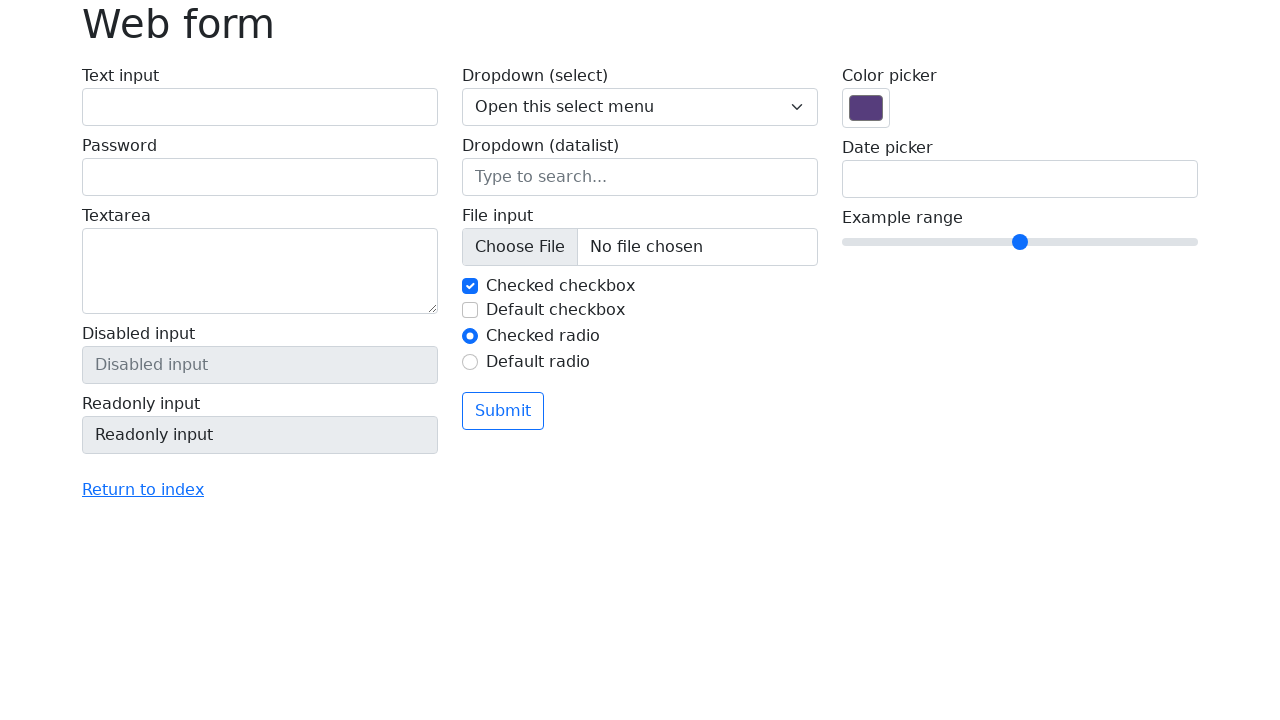

Retrieved page title text content
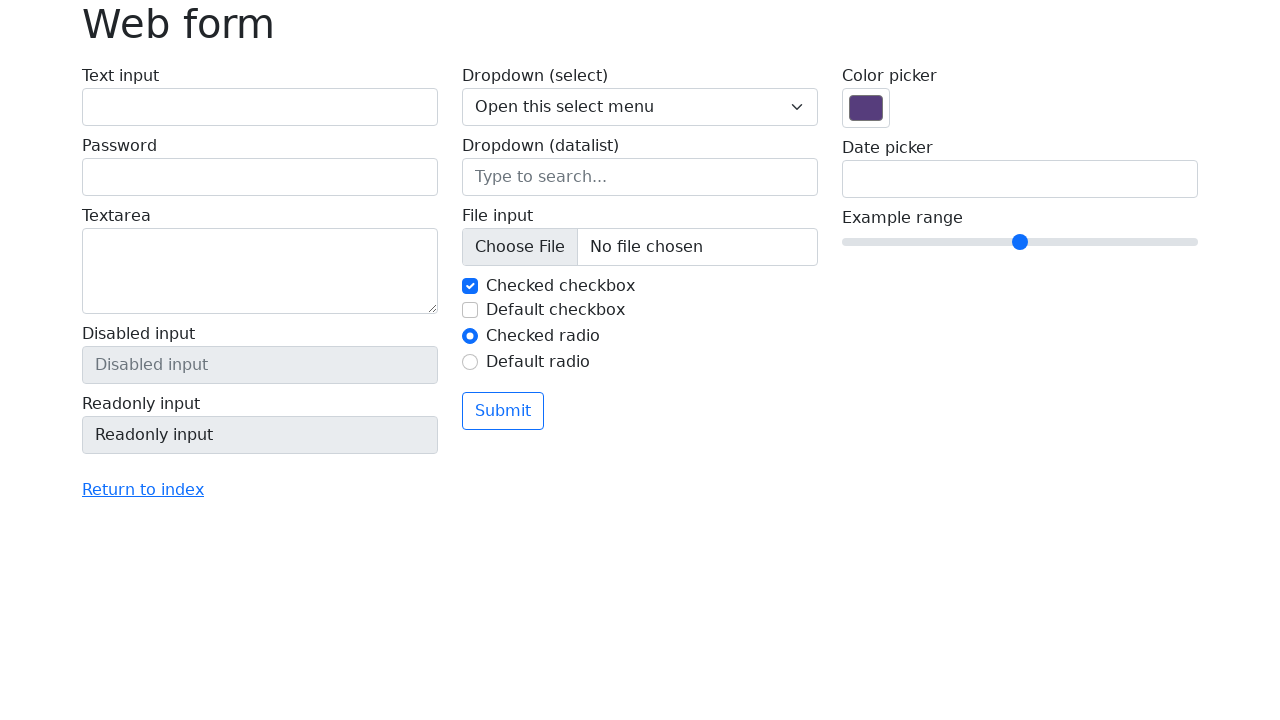

Verified page title is 'Web form'
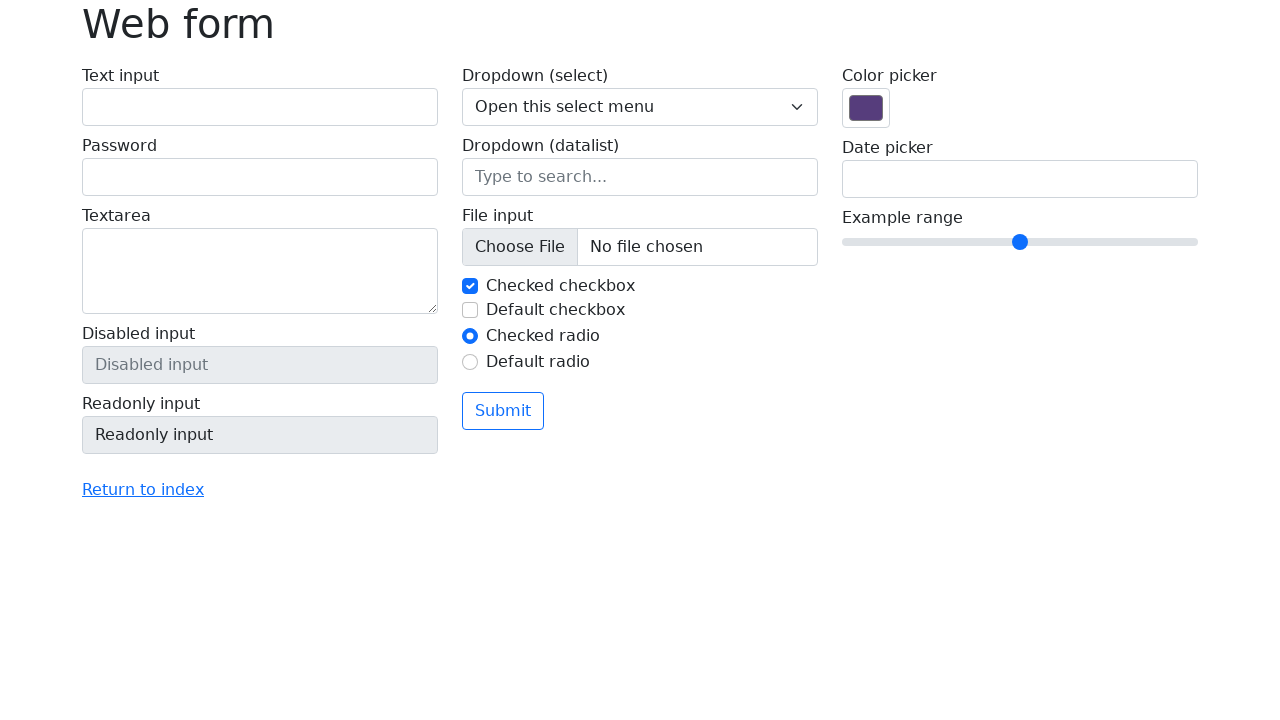

Waited for text input field to load
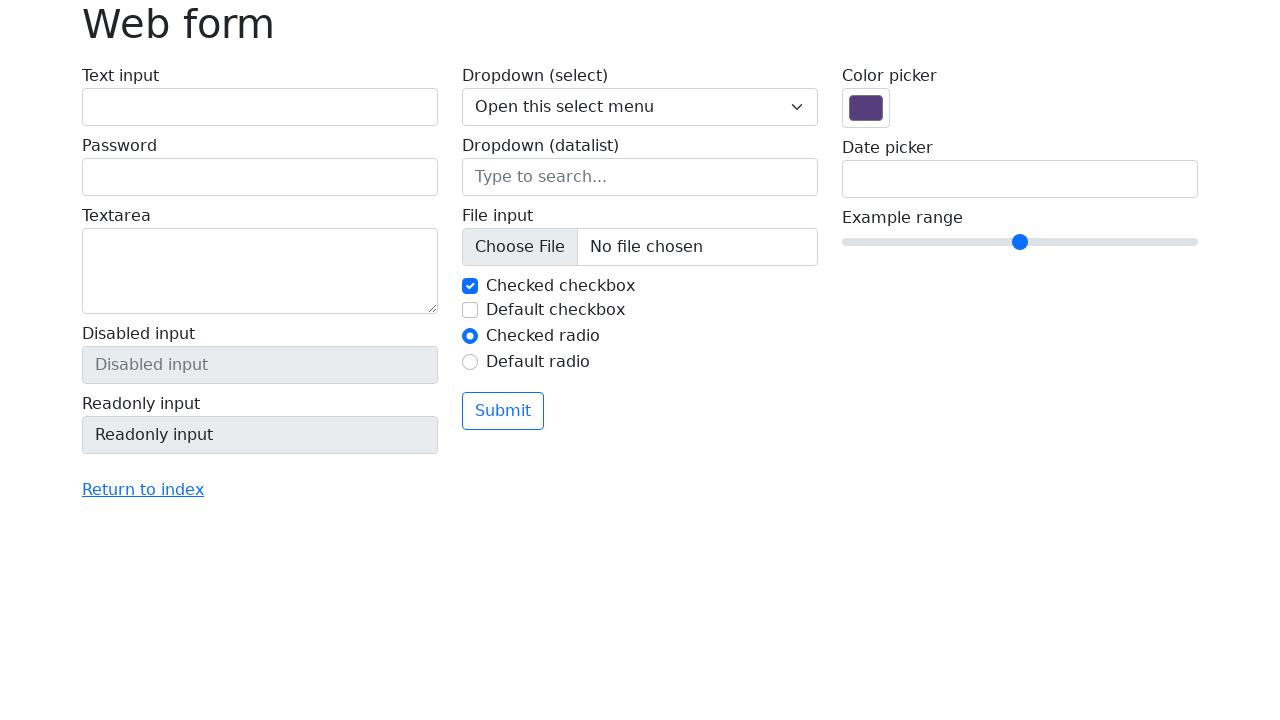

Filled text input field with 'Sample text input' on [id="my-text-id"]
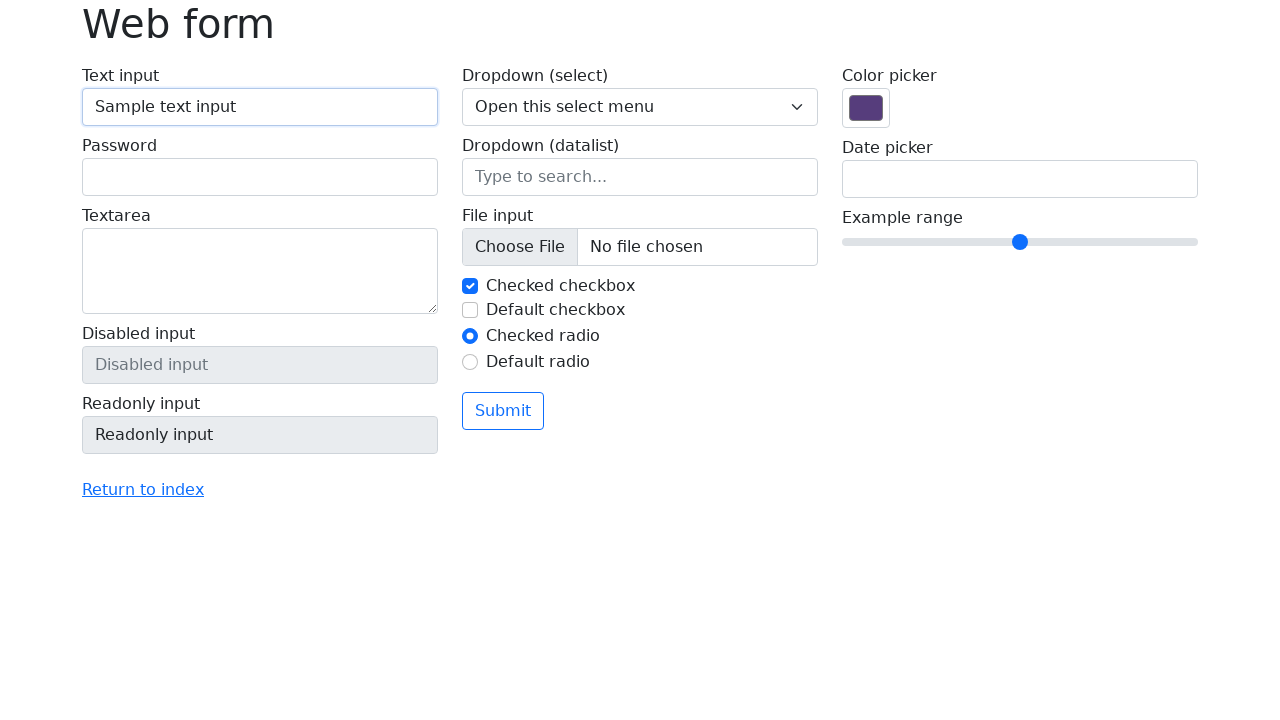

Waited for password field to load
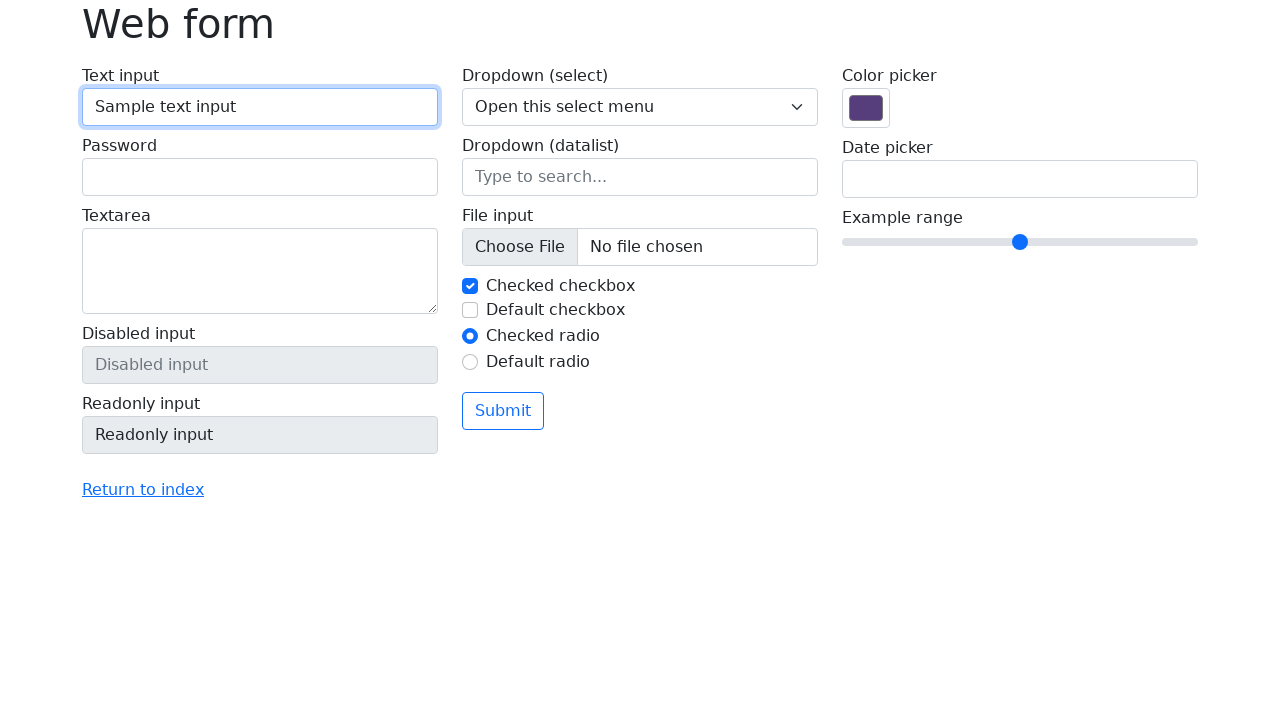

Filled password field with 'SecurePass123' on [name="my-password"]
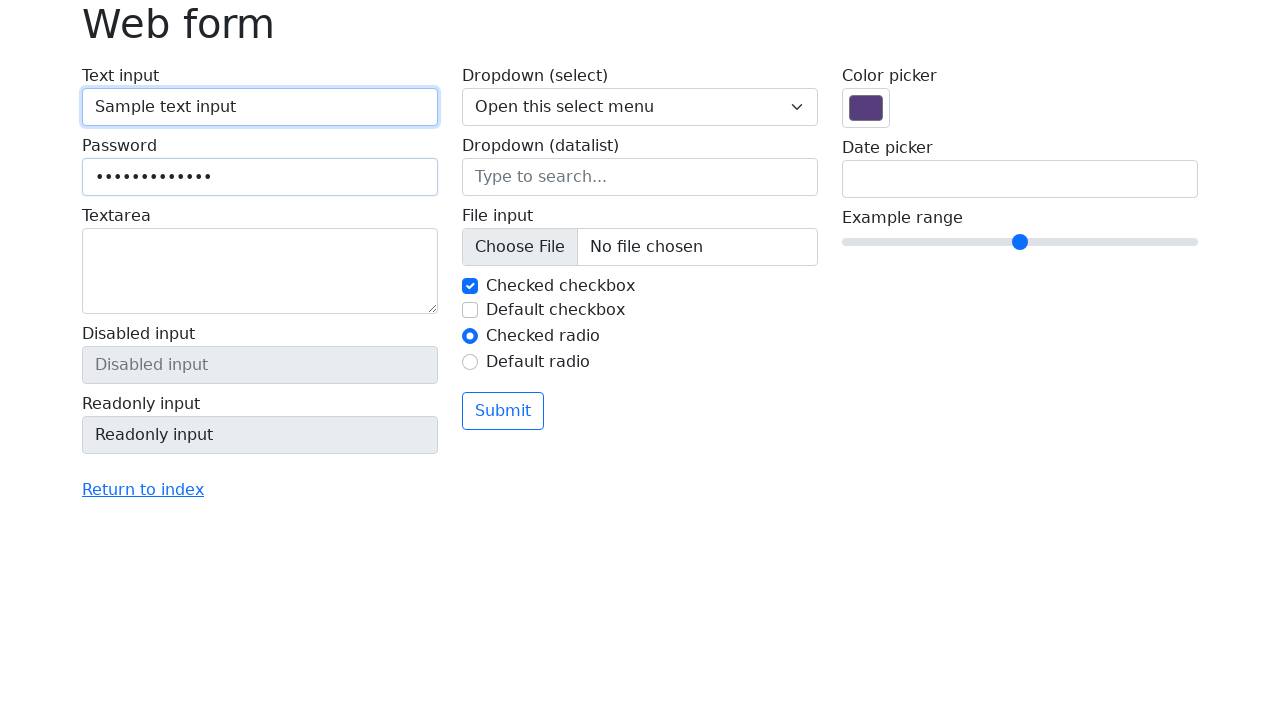

Waited for disabled field to load
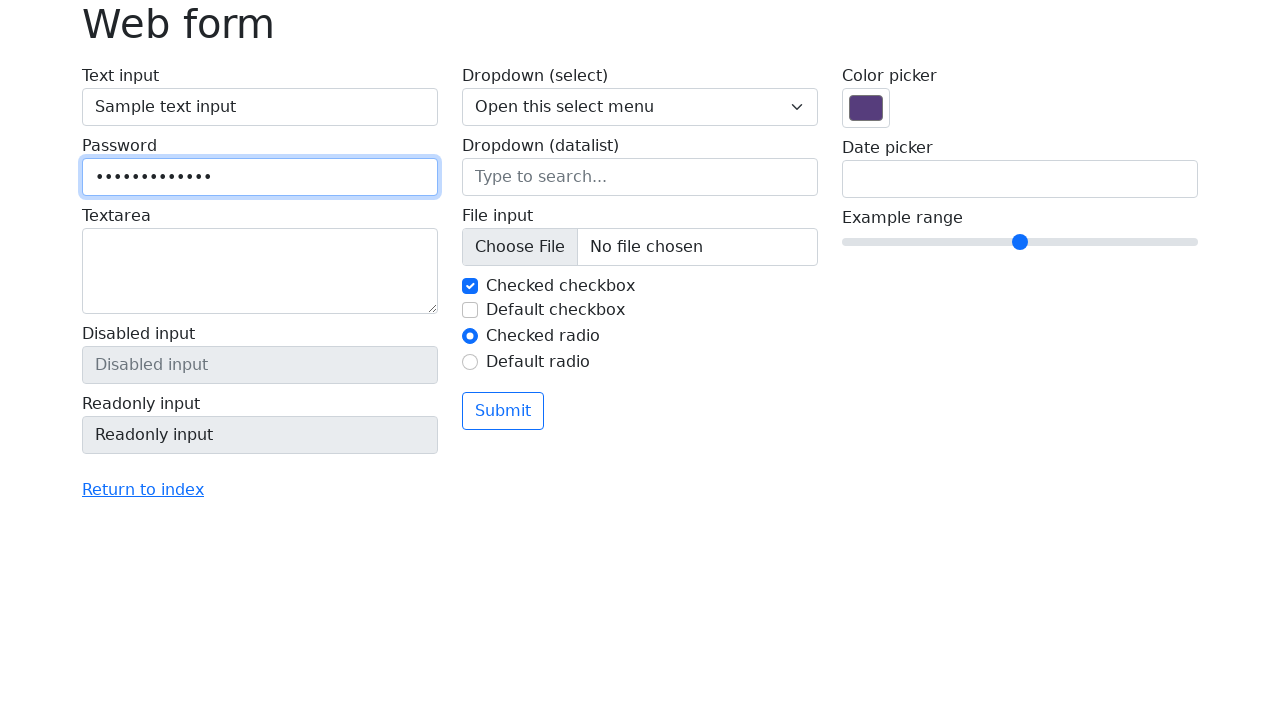

Located disabled field element
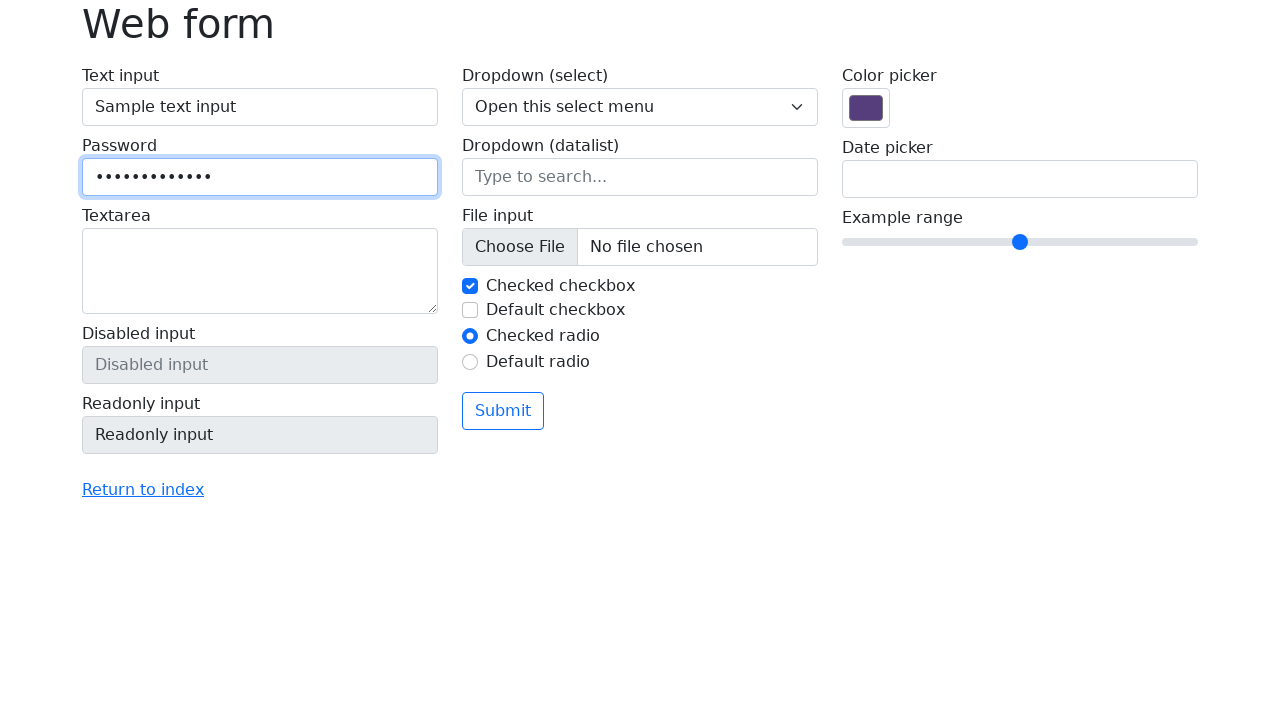

Verified disabled field is disabled
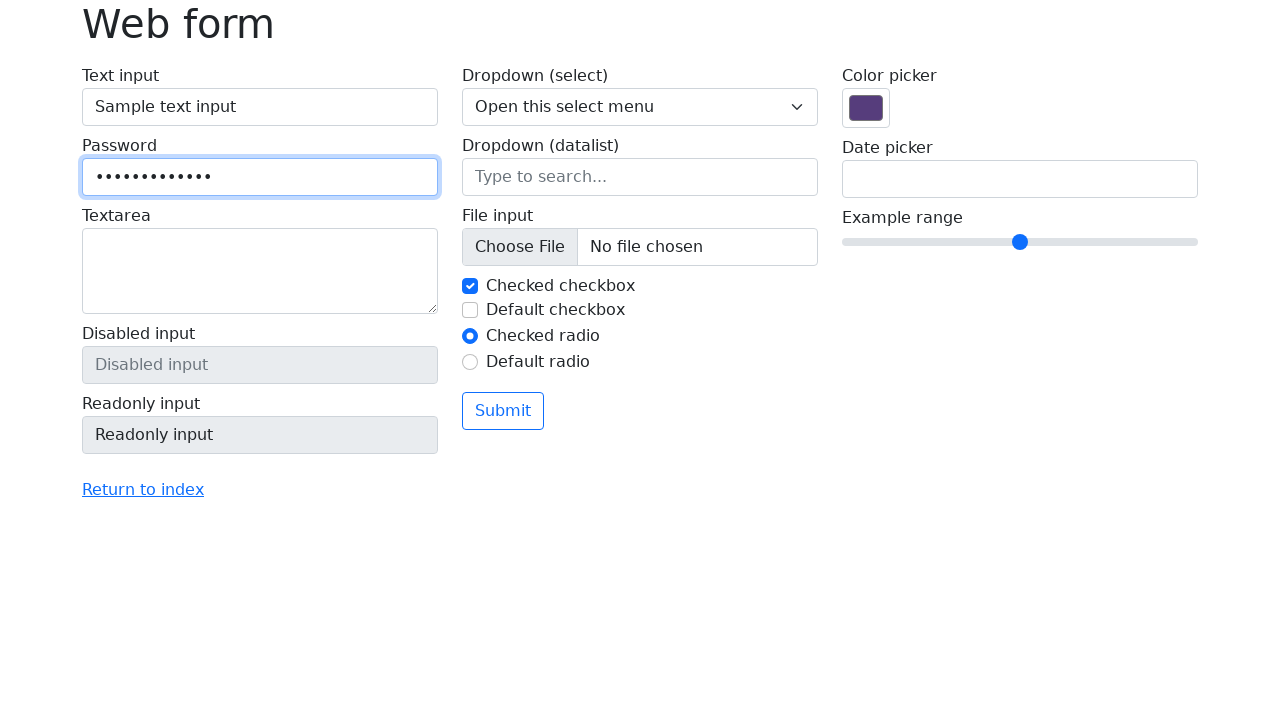

Waited for readonly field to load
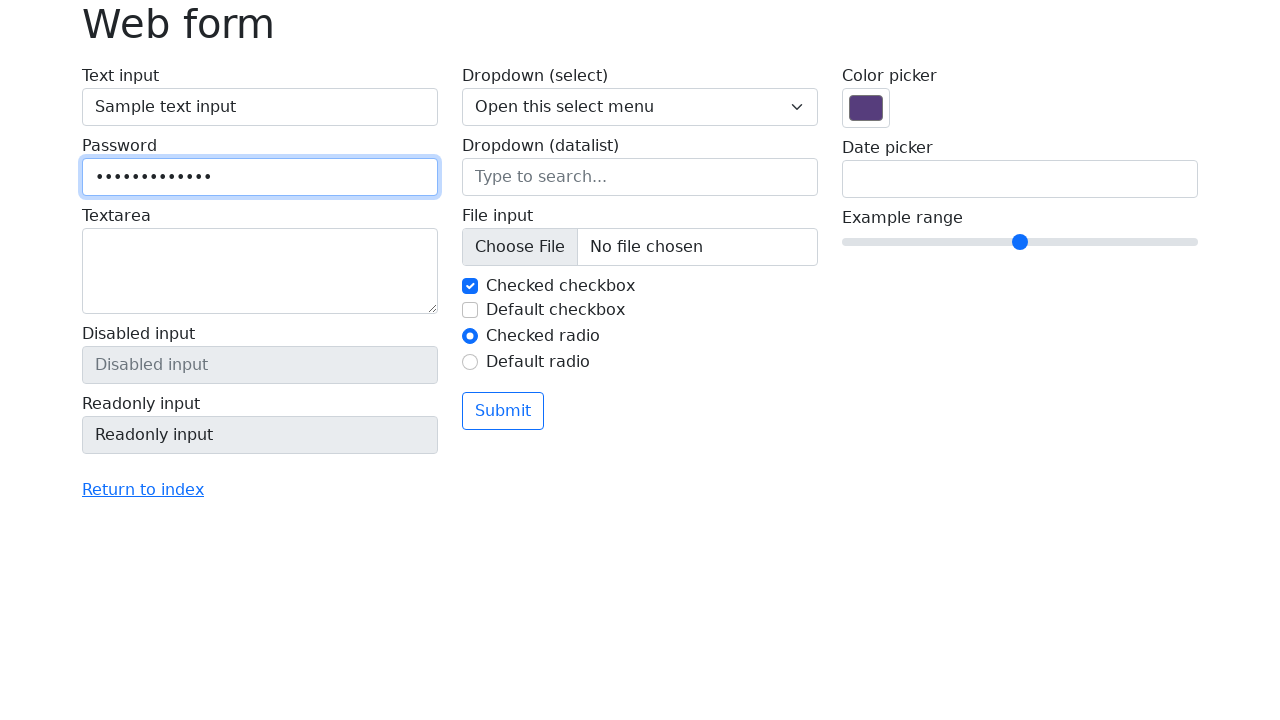

Located readonly field element
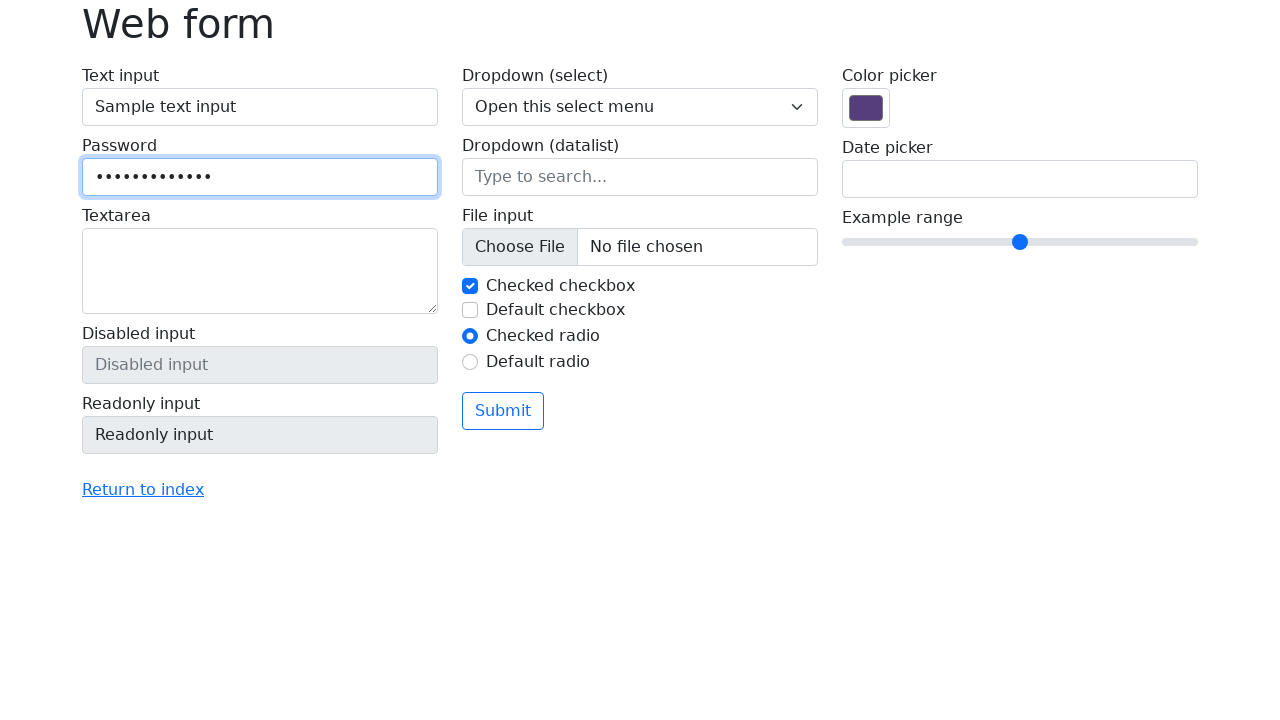

Waited for dropdown field to load
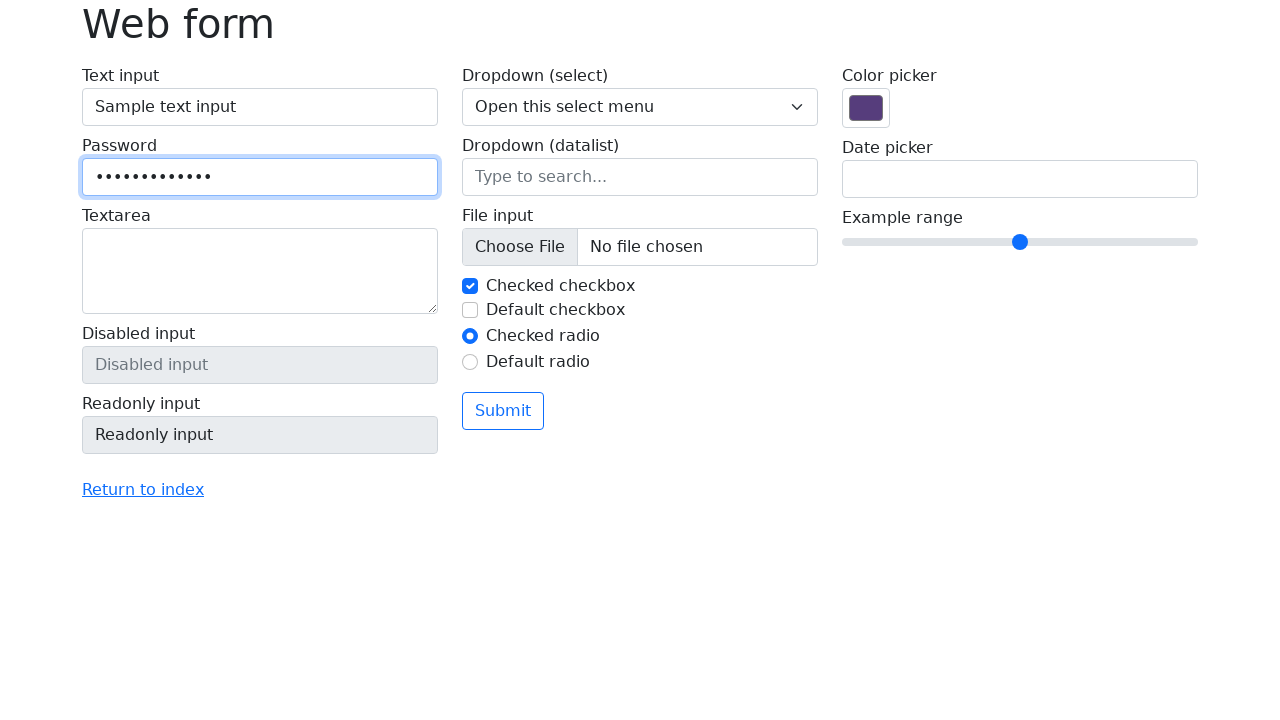

Selected dropdown option at index 2 on [name="my-select"]
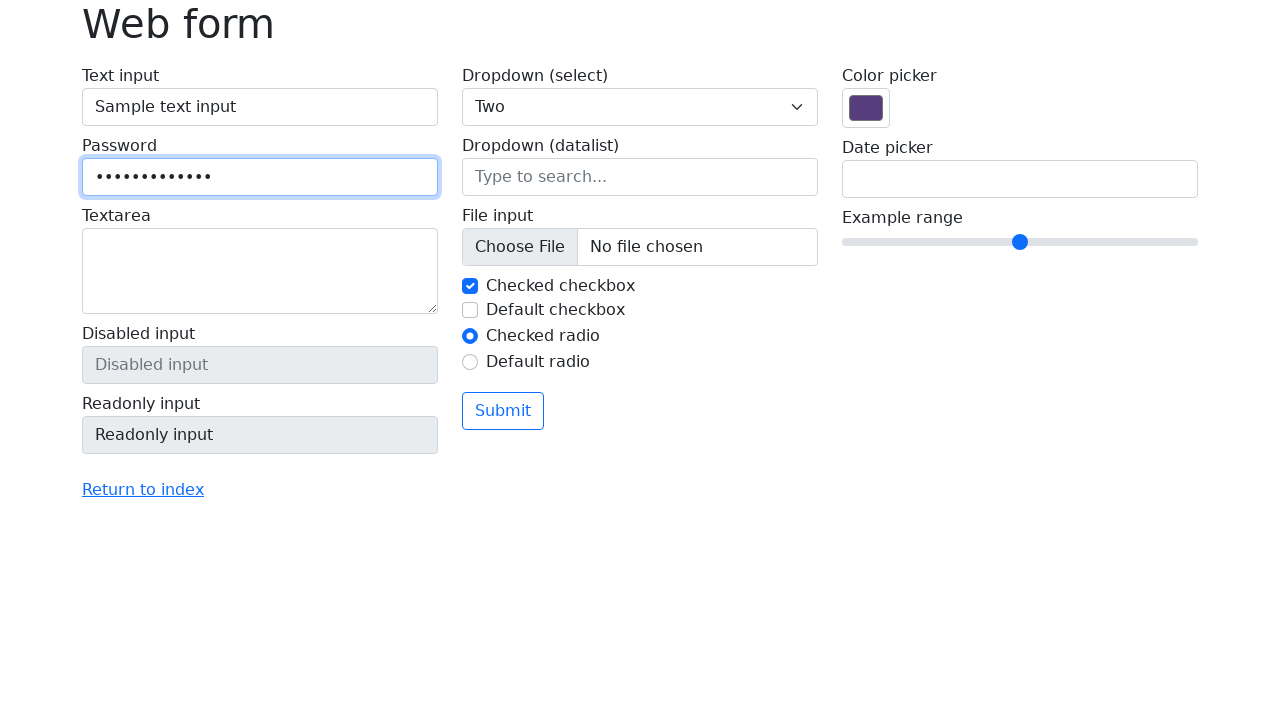

Waited for radio button to load
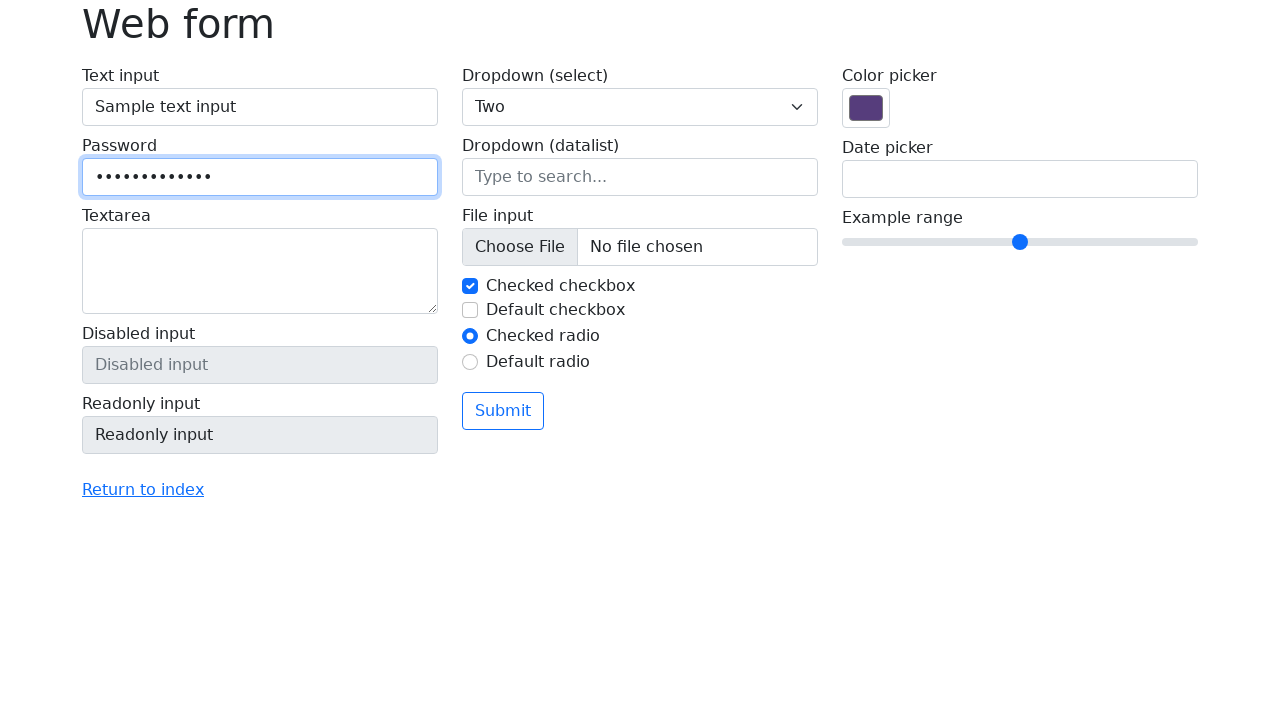

Located radio button element
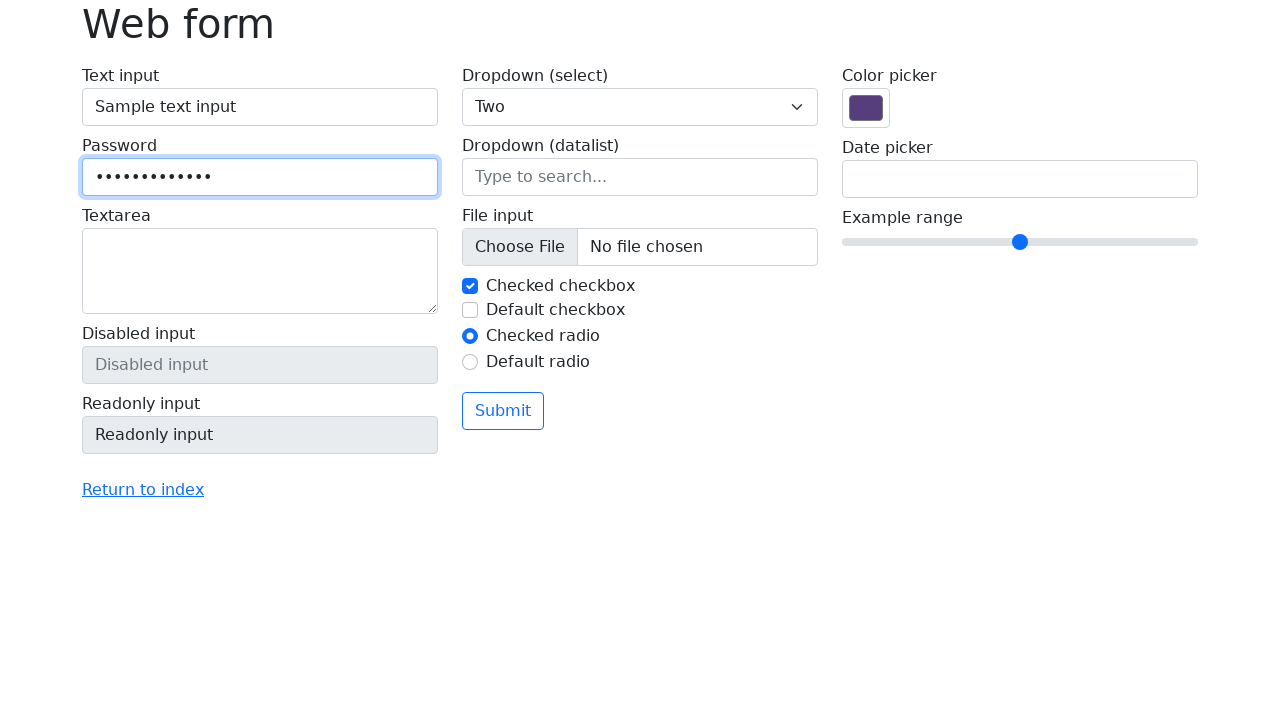

Verified radio button is not checked by default
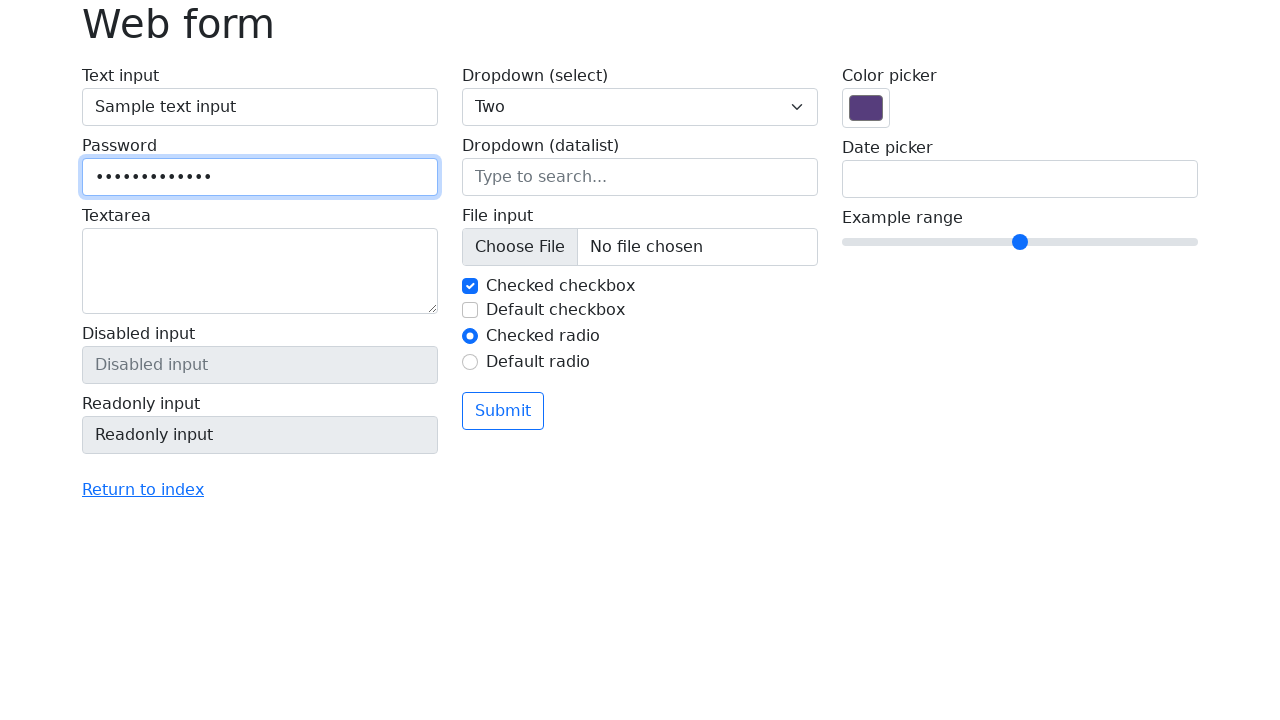

Clicked radio button to select it at (470, 362) on [id="my-radio-2"]
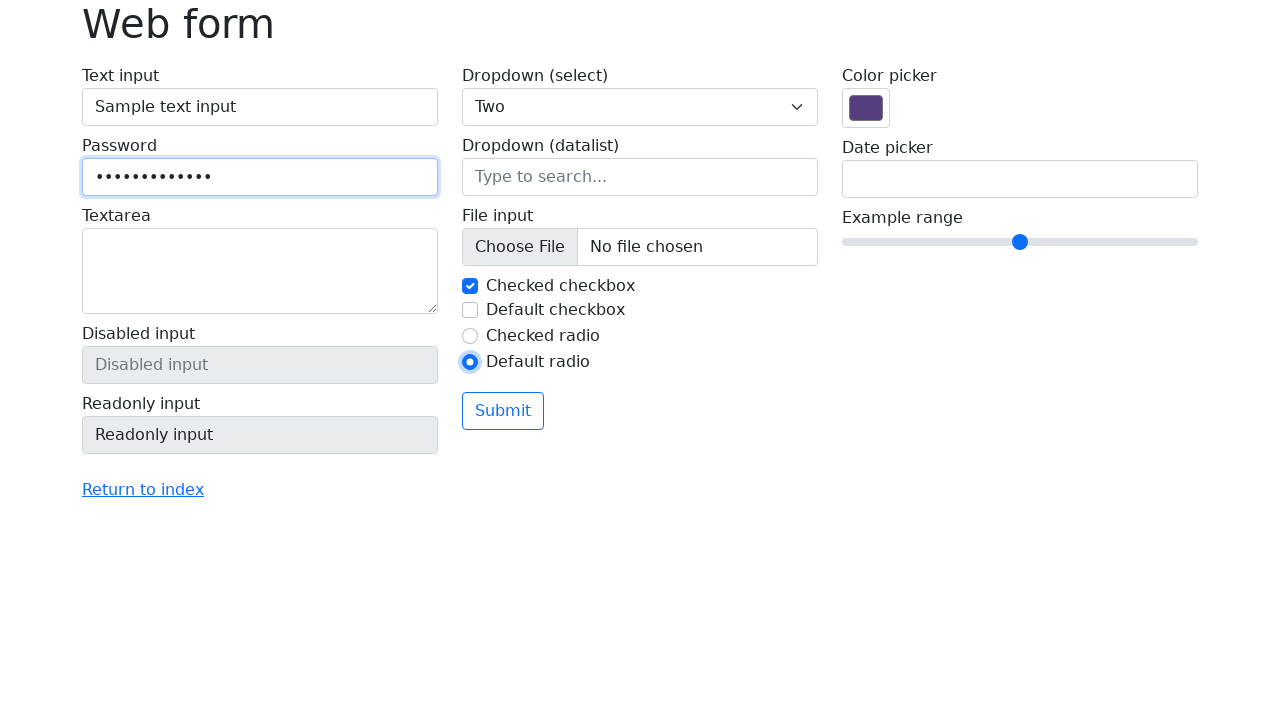

Waited for submit button to load
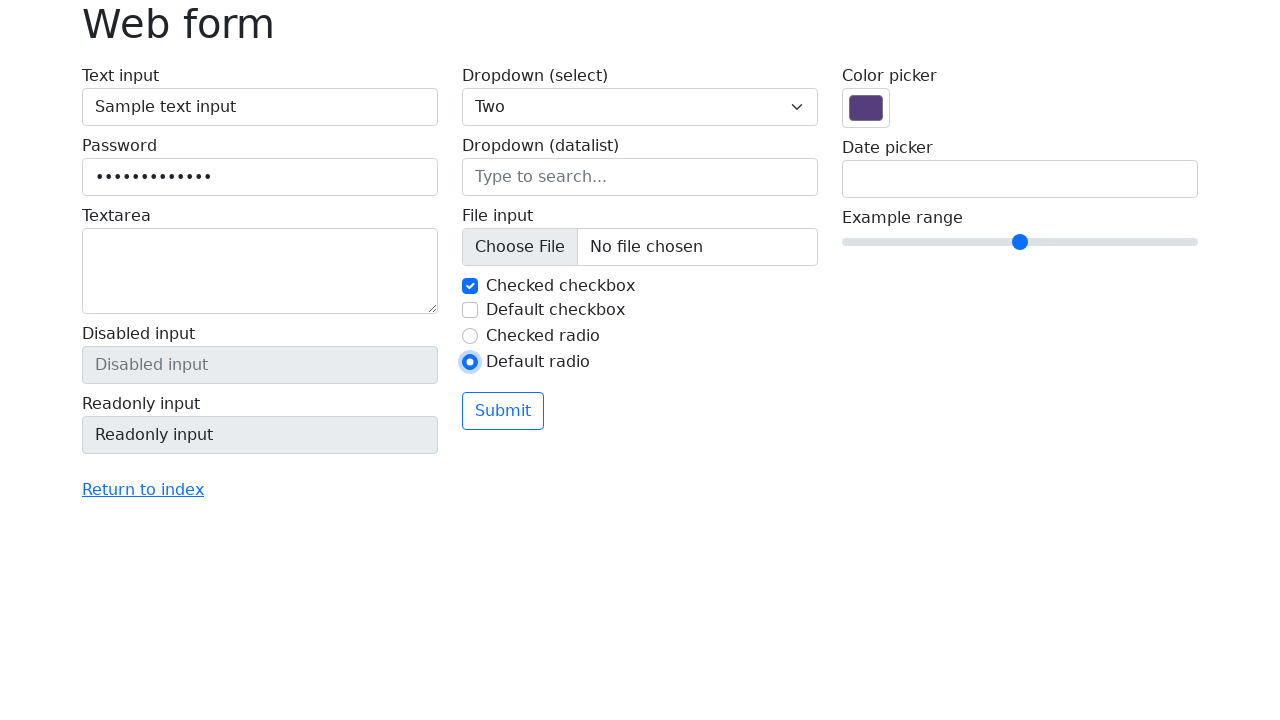

Clicked submit button to submit the form at (503, 411) on [type="submit"]
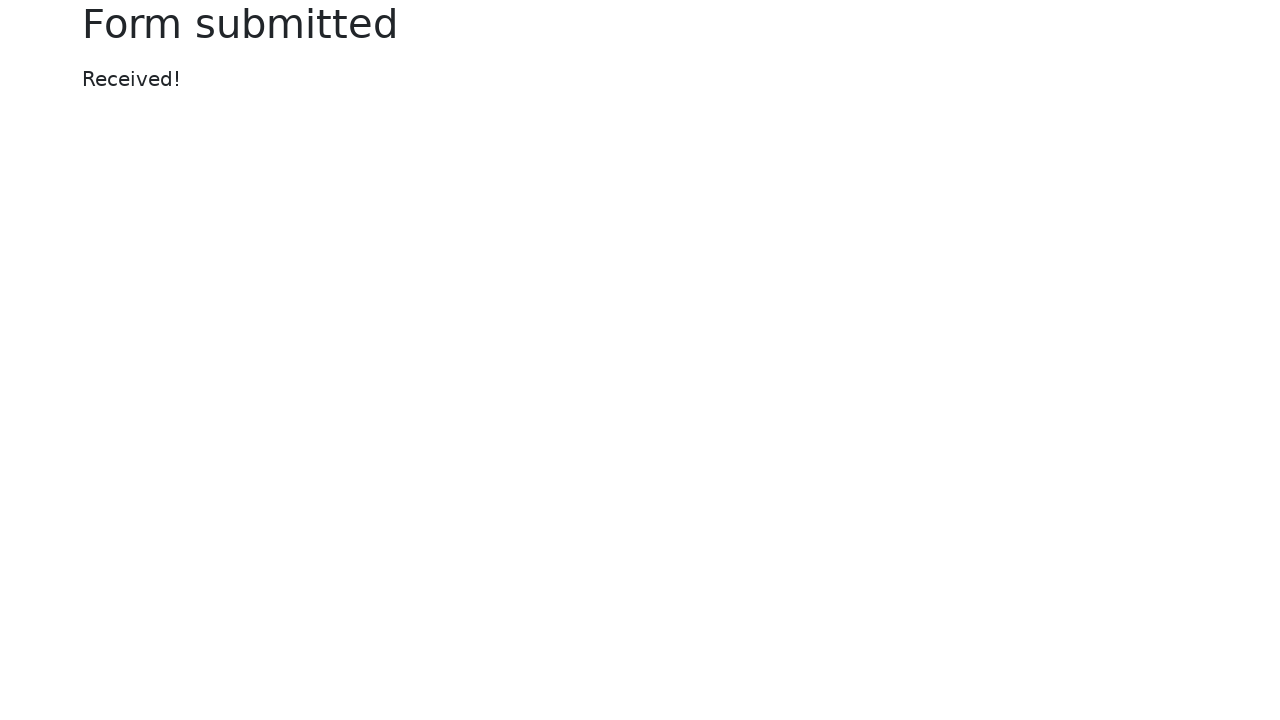

Waited for submission confirmation message to load
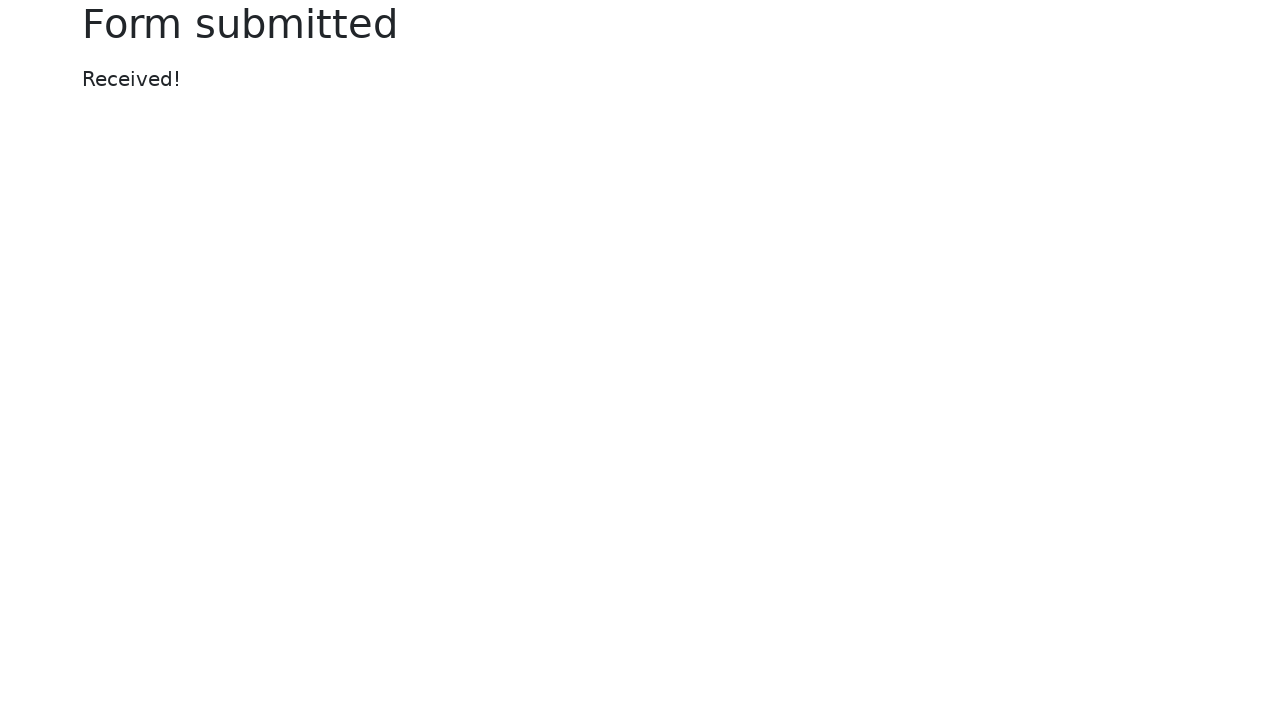

Retrieved submission confirmation message text
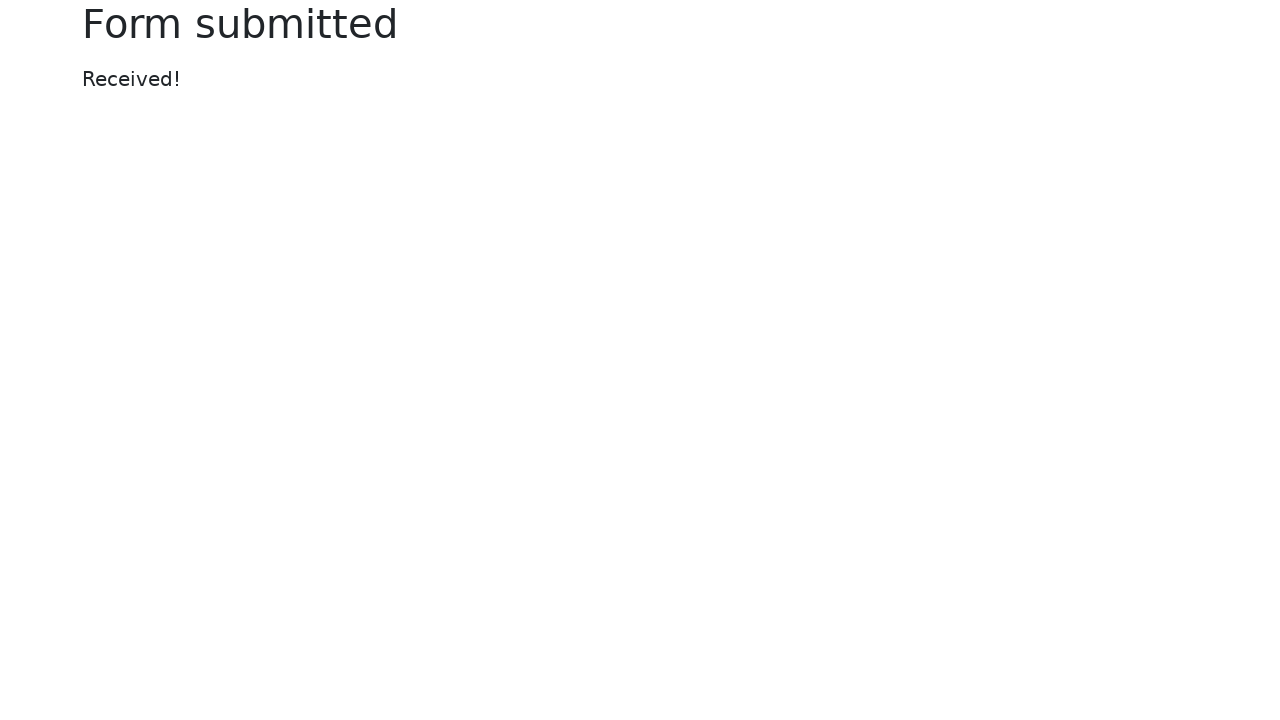

Verified form submission was successful with 'Received!' message
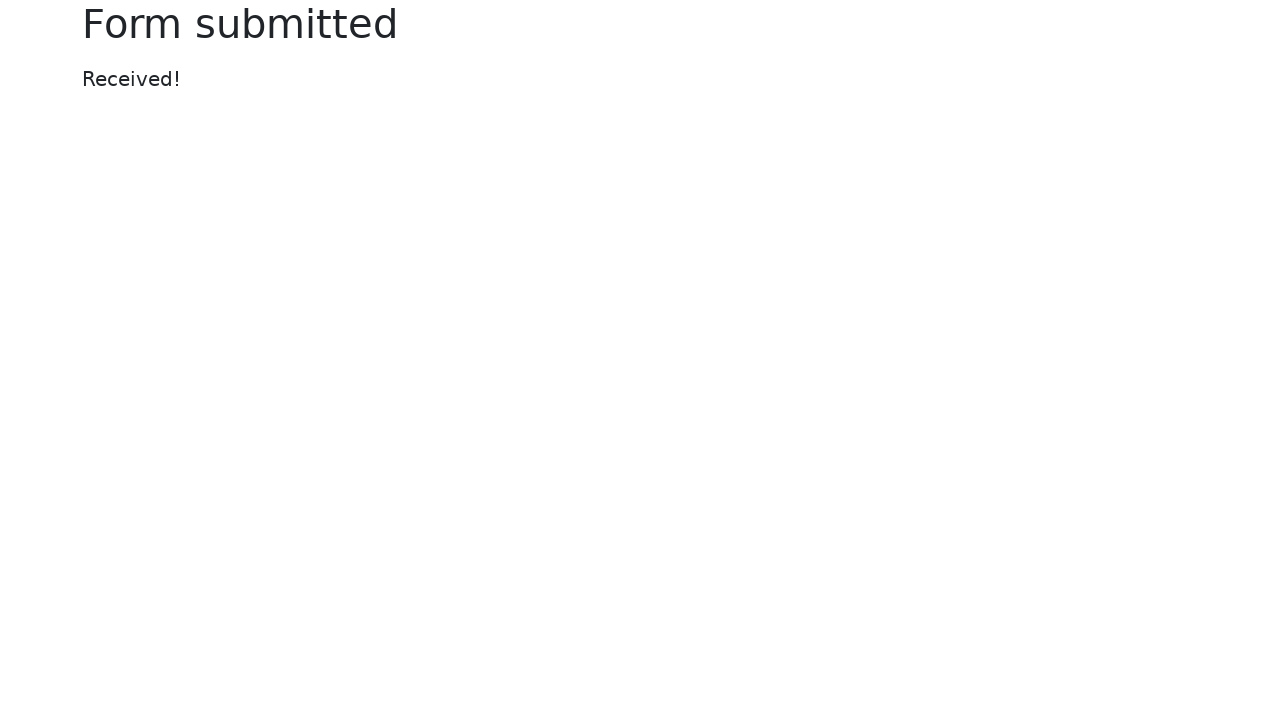

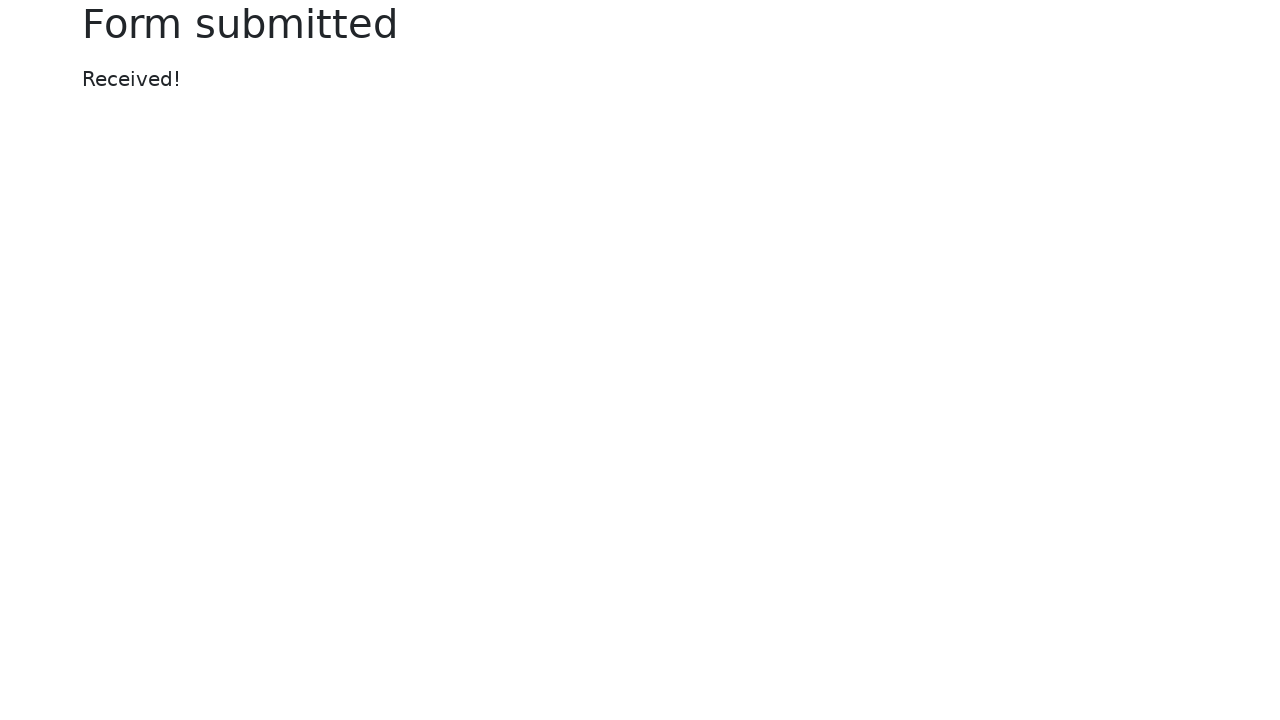